Clicks the first checkbox to check it, then verifies that it becomes checked after the click action.

Starting URL: http://the-internet.herokuapp.com/checkboxes

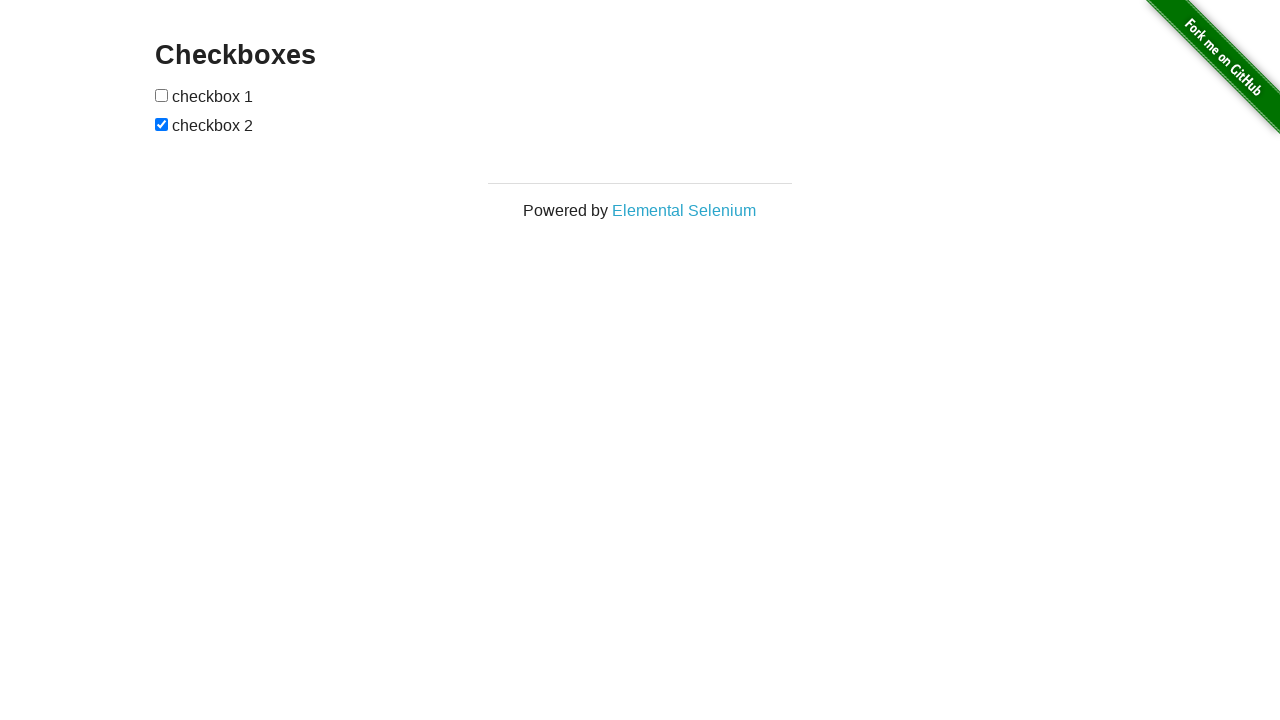

Waited for first checkbox to be present
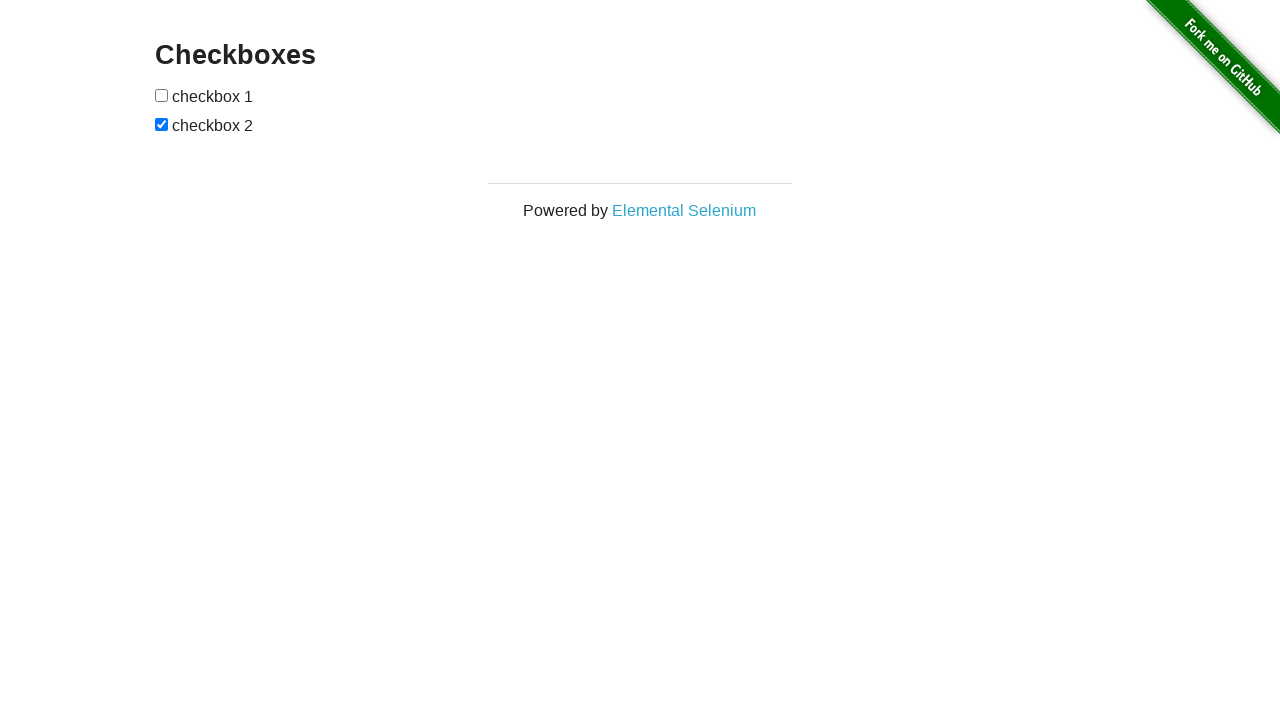

Clicked the first checkbox at (162, 95) on input[type='checkbox'] >> nth=0
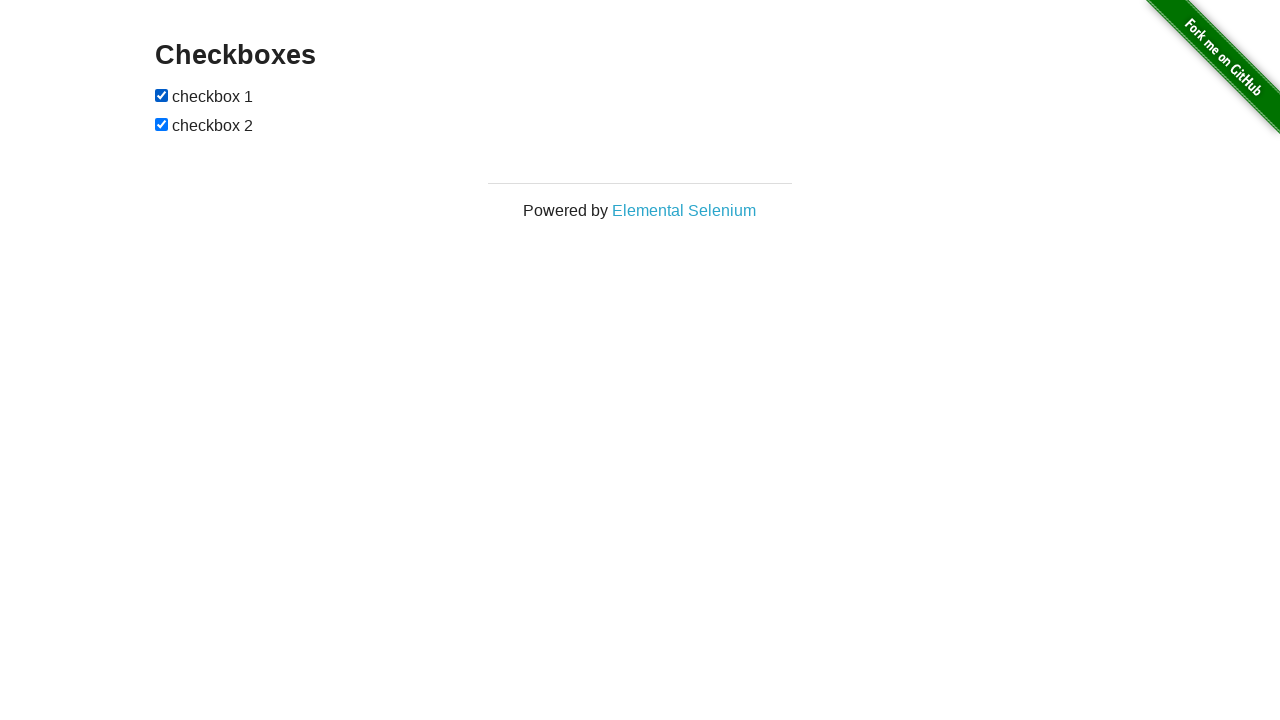

Verified that first checkbox is checked
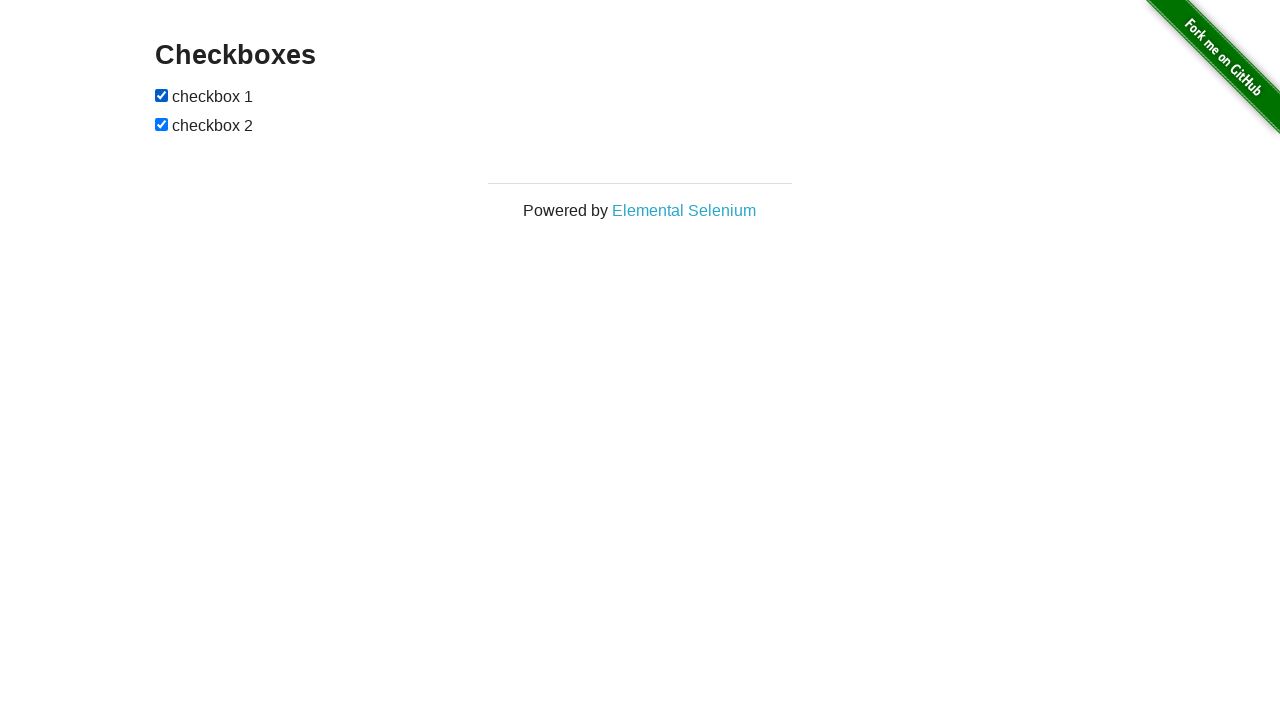

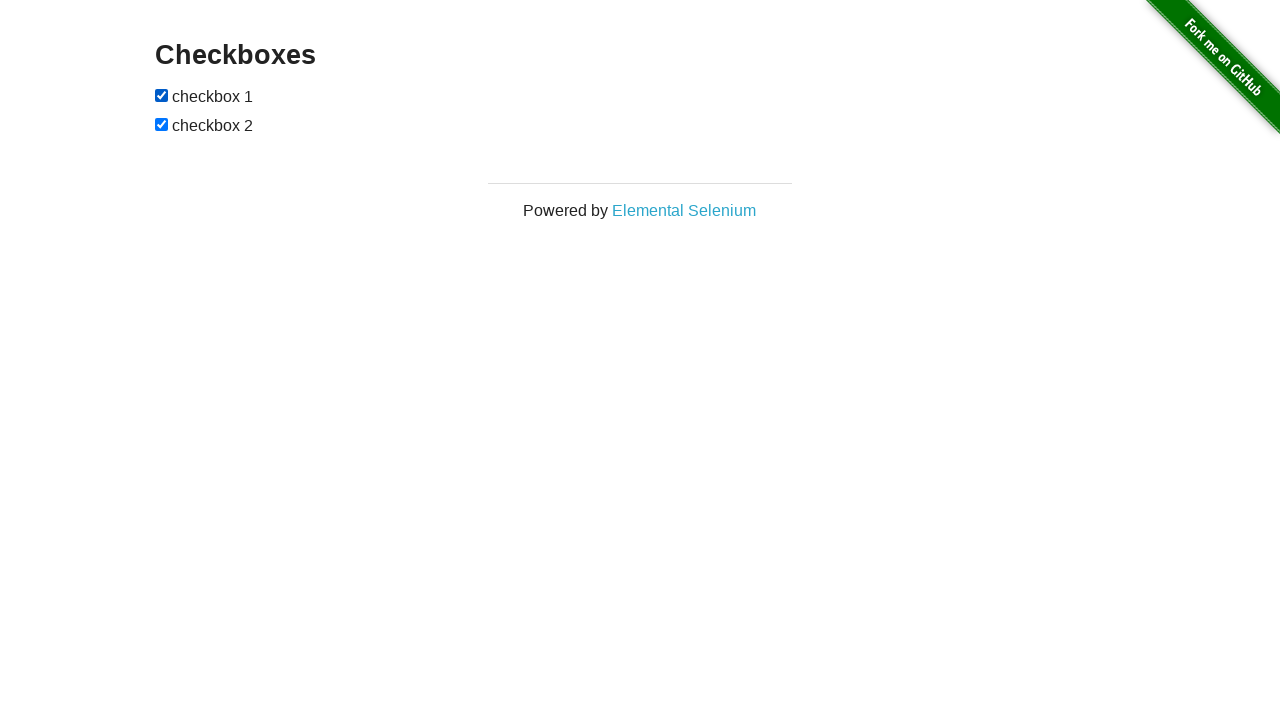